Tests modal button behavior by pressing Enter key on Stay, Cancel, and Close buttons to verify keyboard accessibility

Starting URL: https://next.fritz2.dev/headless-demo/#modal

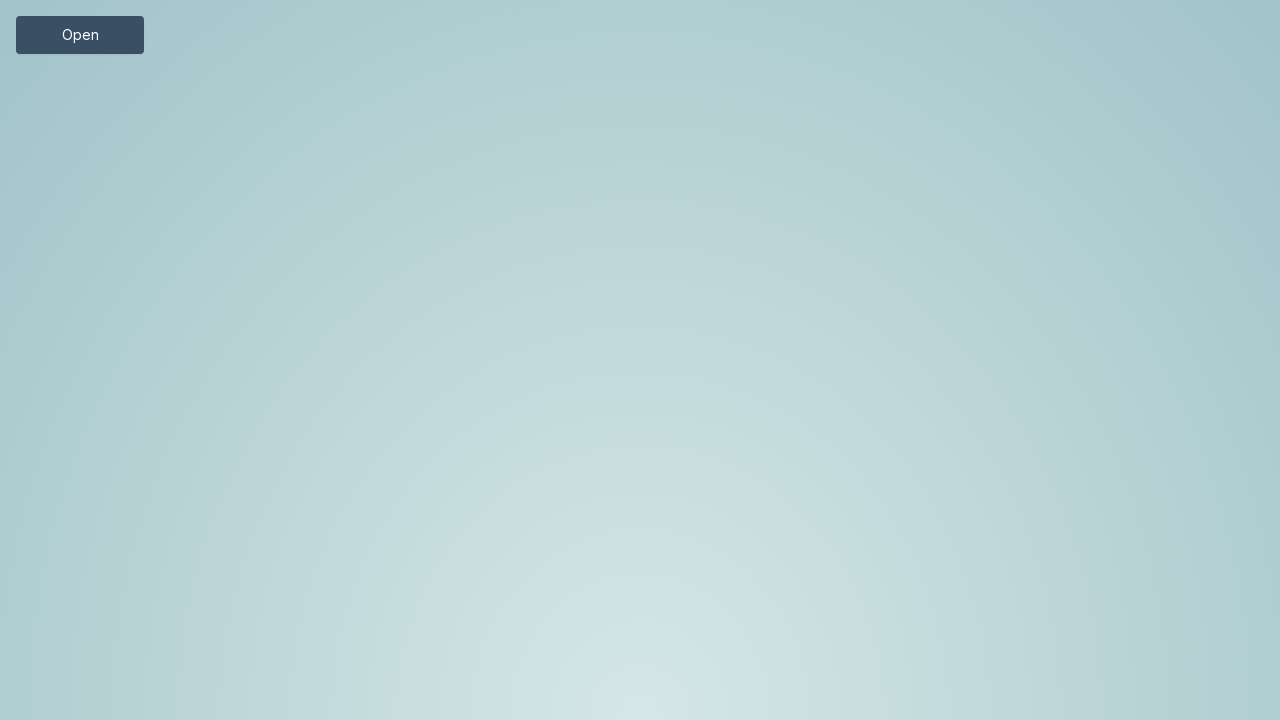

Clicked Open button to display modal at (80, 35) on text=Open
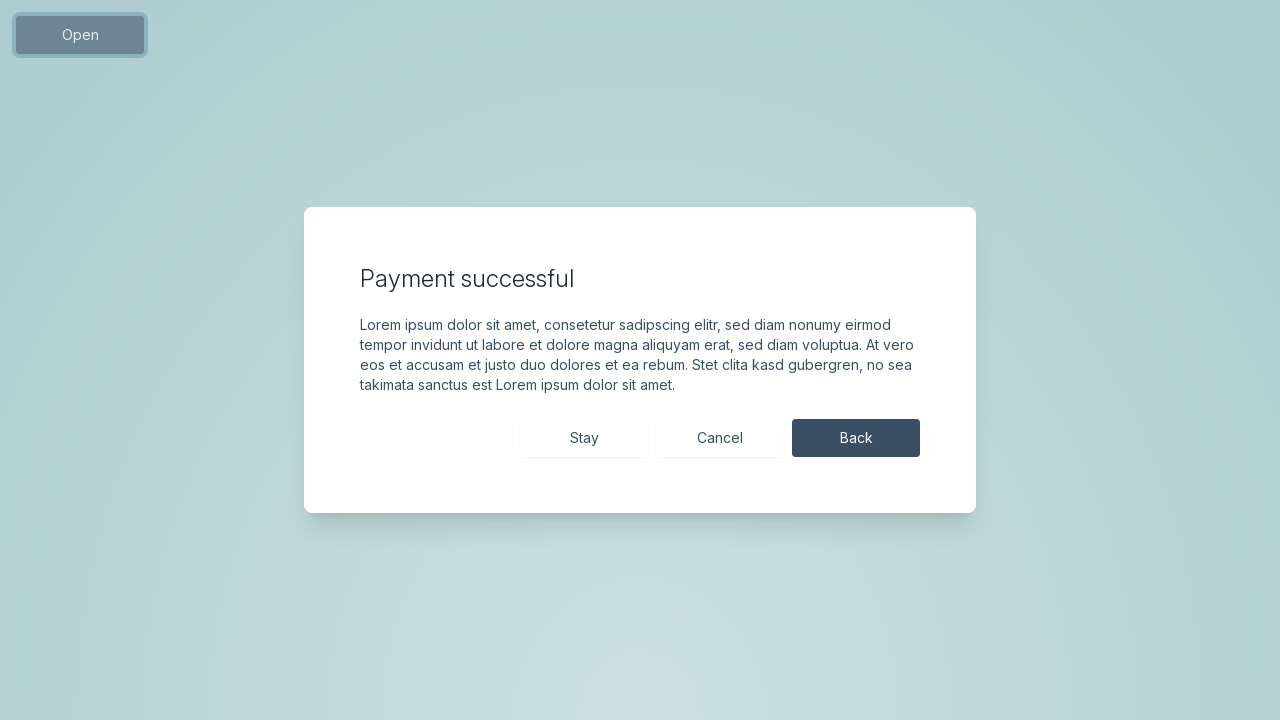

Focused on Stay button on #button-stay
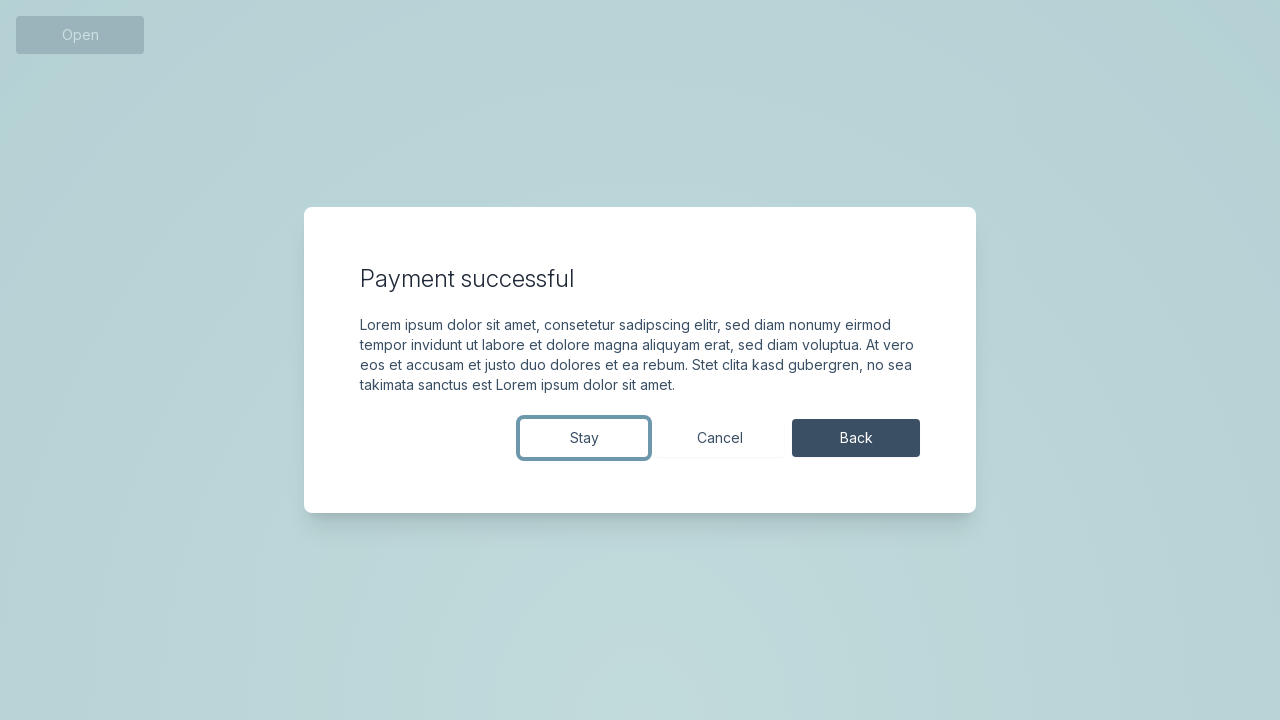

Pressed Enter key on Stay button on #button-stay
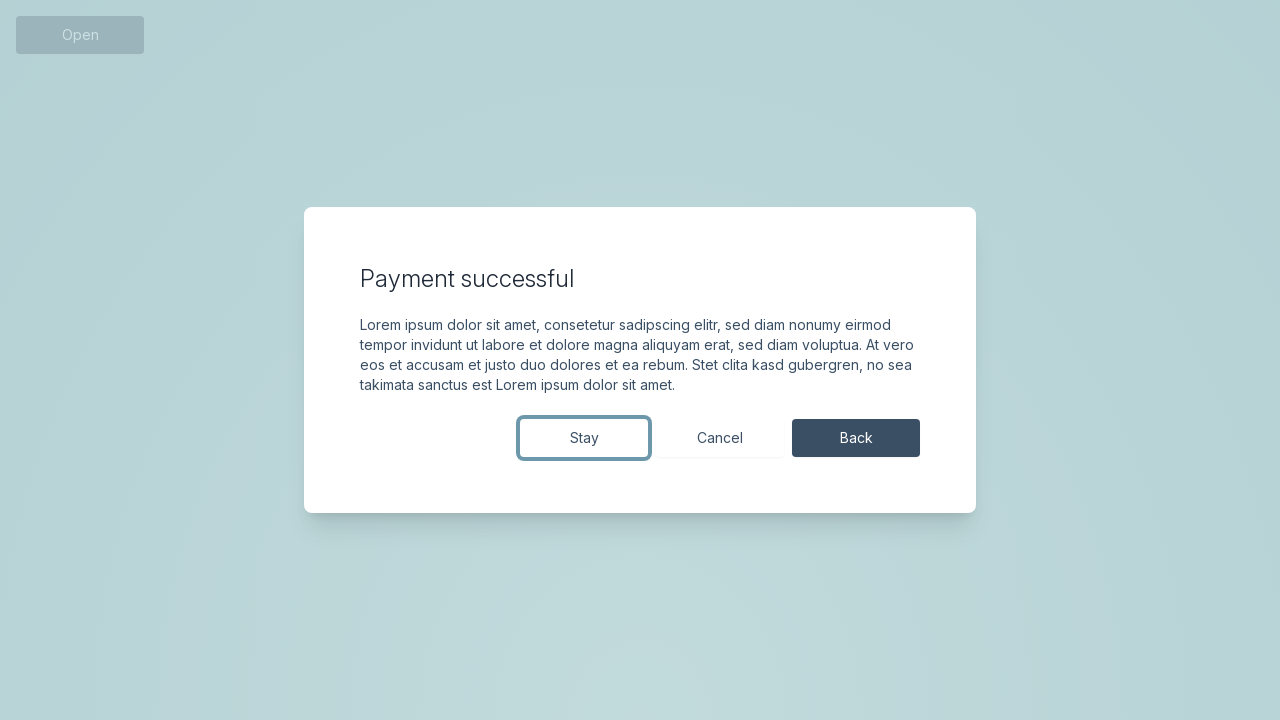

Verified Stay button is still visible - modal remained open
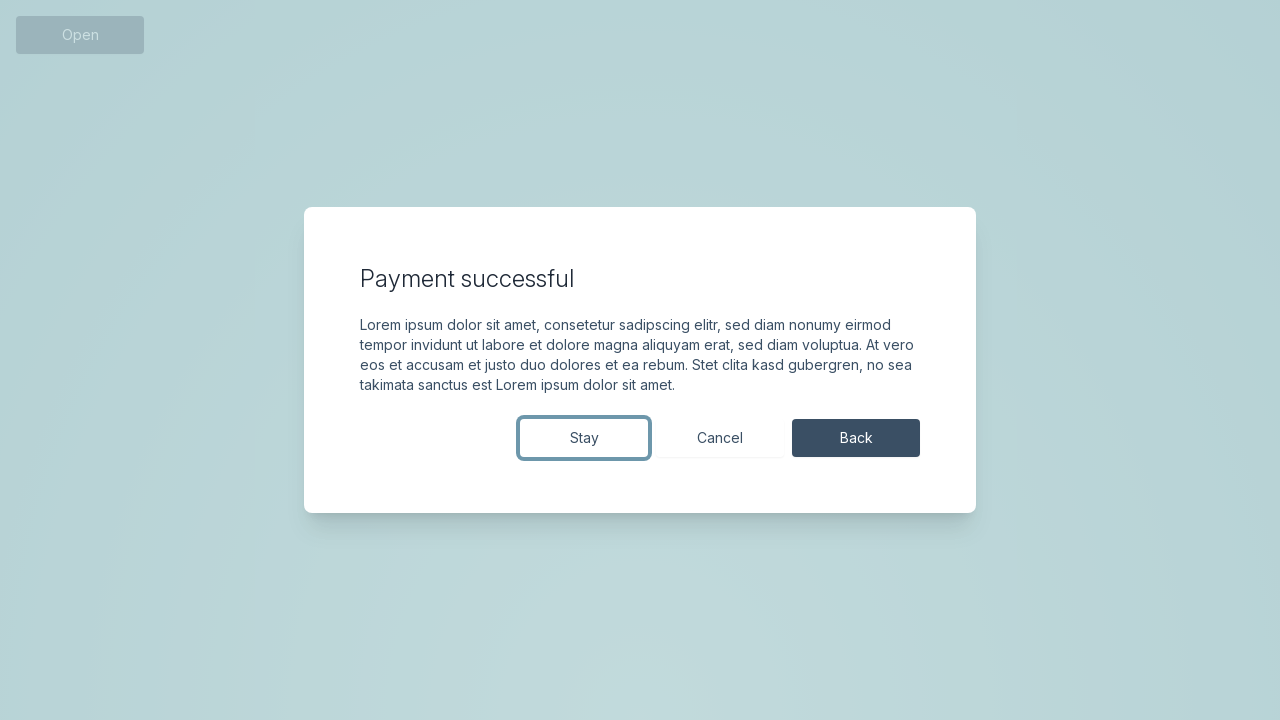

Focused on Cancel button on #button-cancel
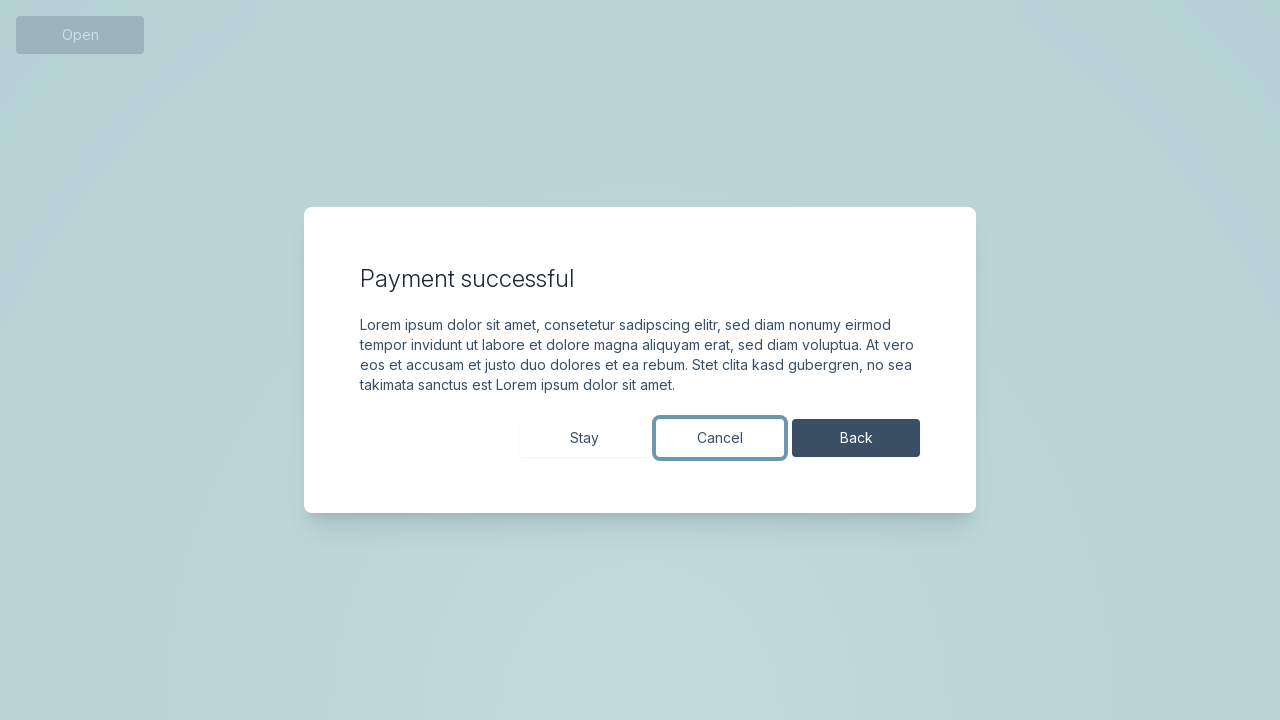

Pressed Enter key on Cancel button on #button-cancel
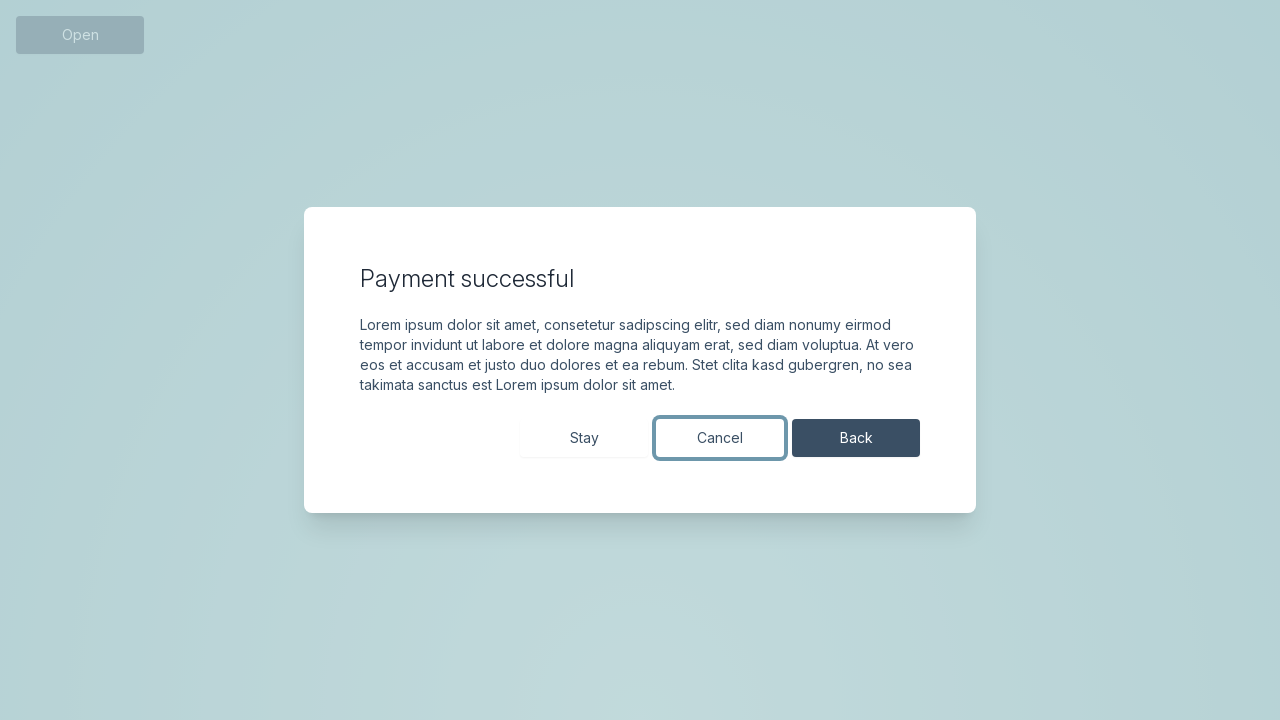

Verified Cancel button is hidden - modal closed successfully
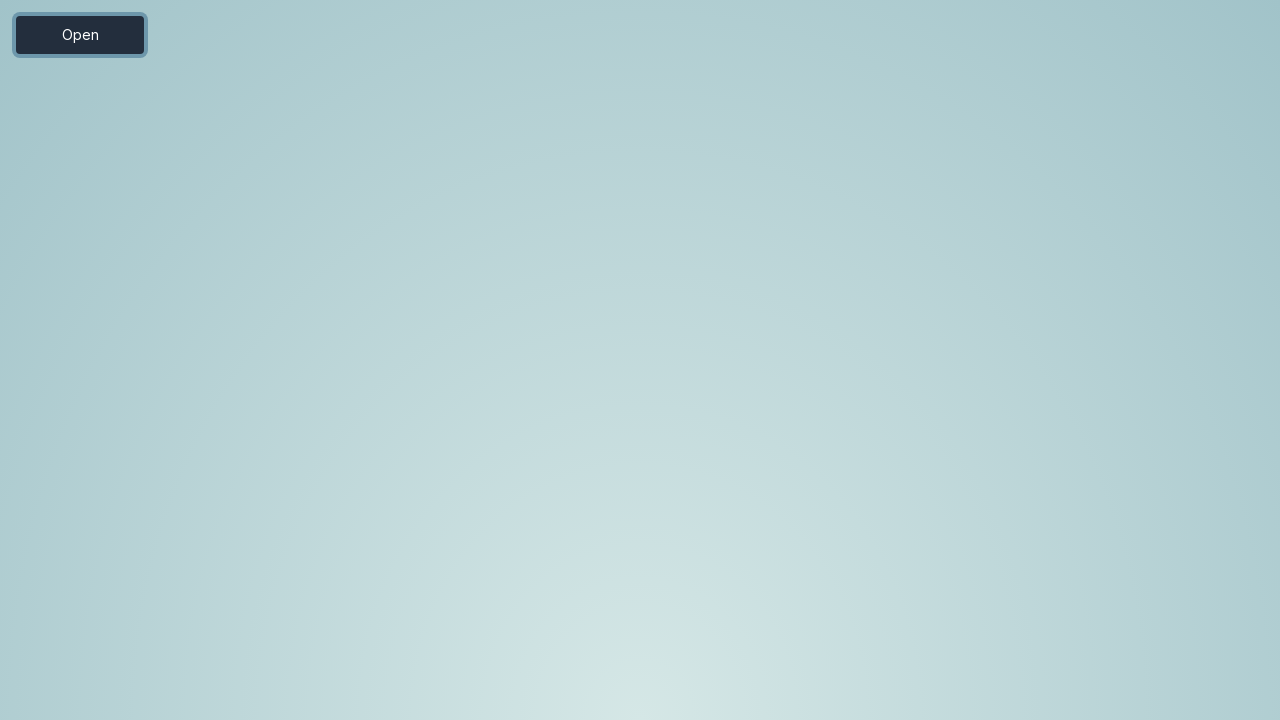

Clicked Open button to reopen modal at (80, 35) on text=Open
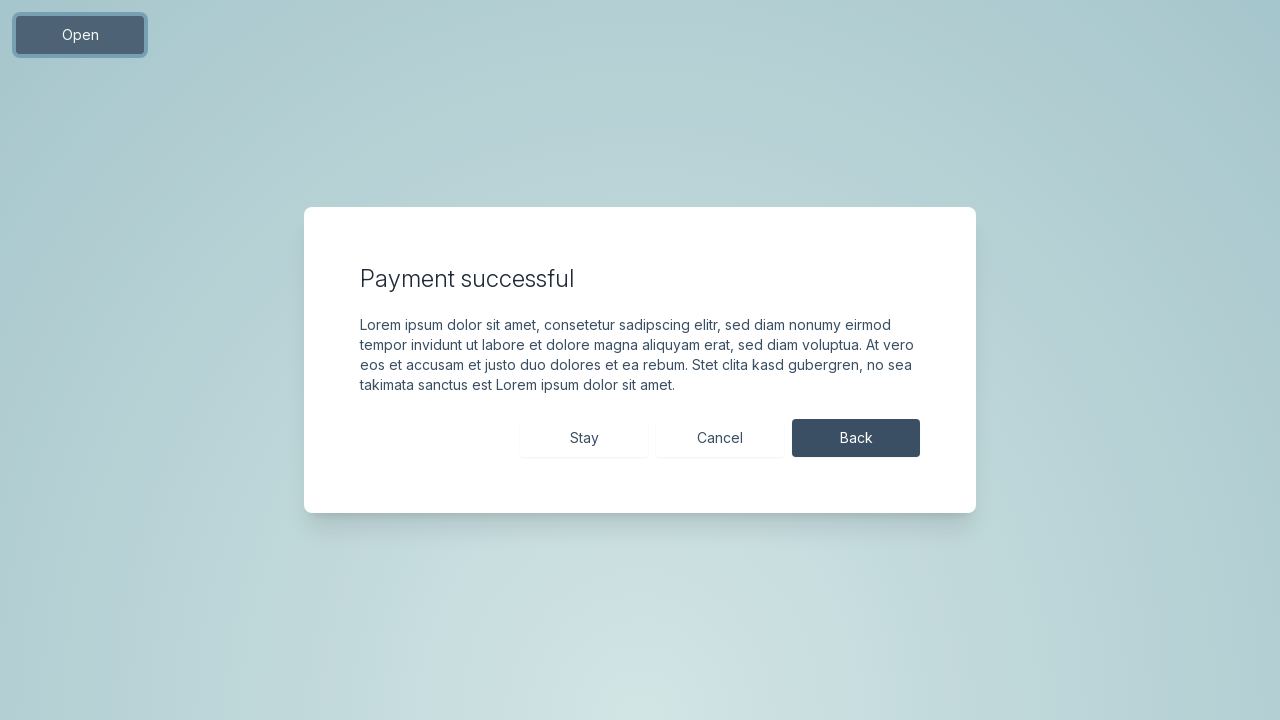

Focused on Close button on #button-close
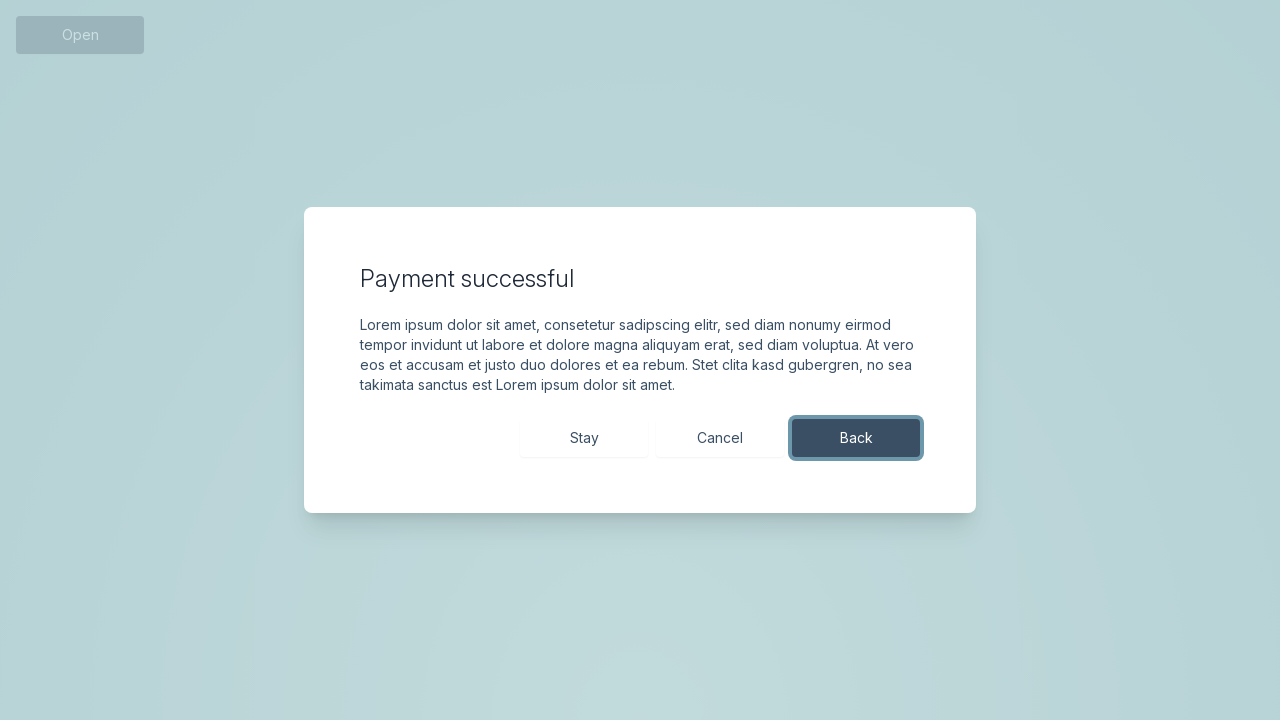

Pressed Enter key on Close button on #button-close
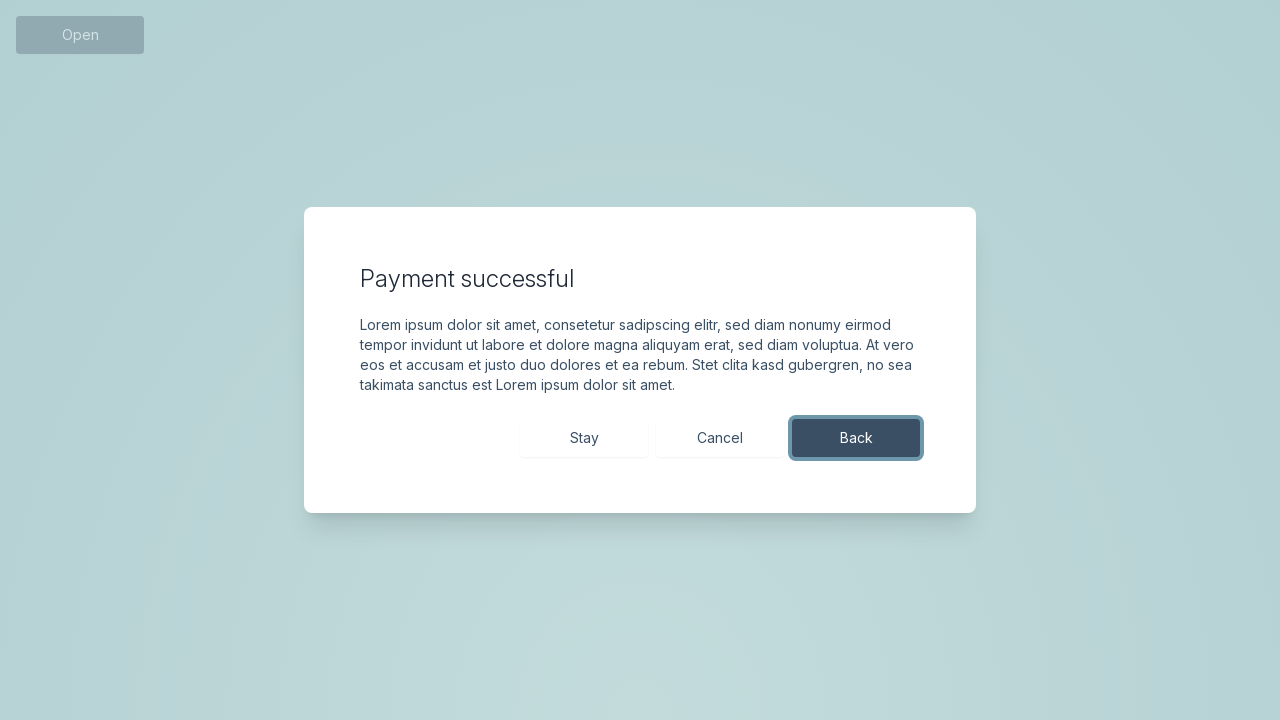

Verified Close button is hidden - modal closed successfully
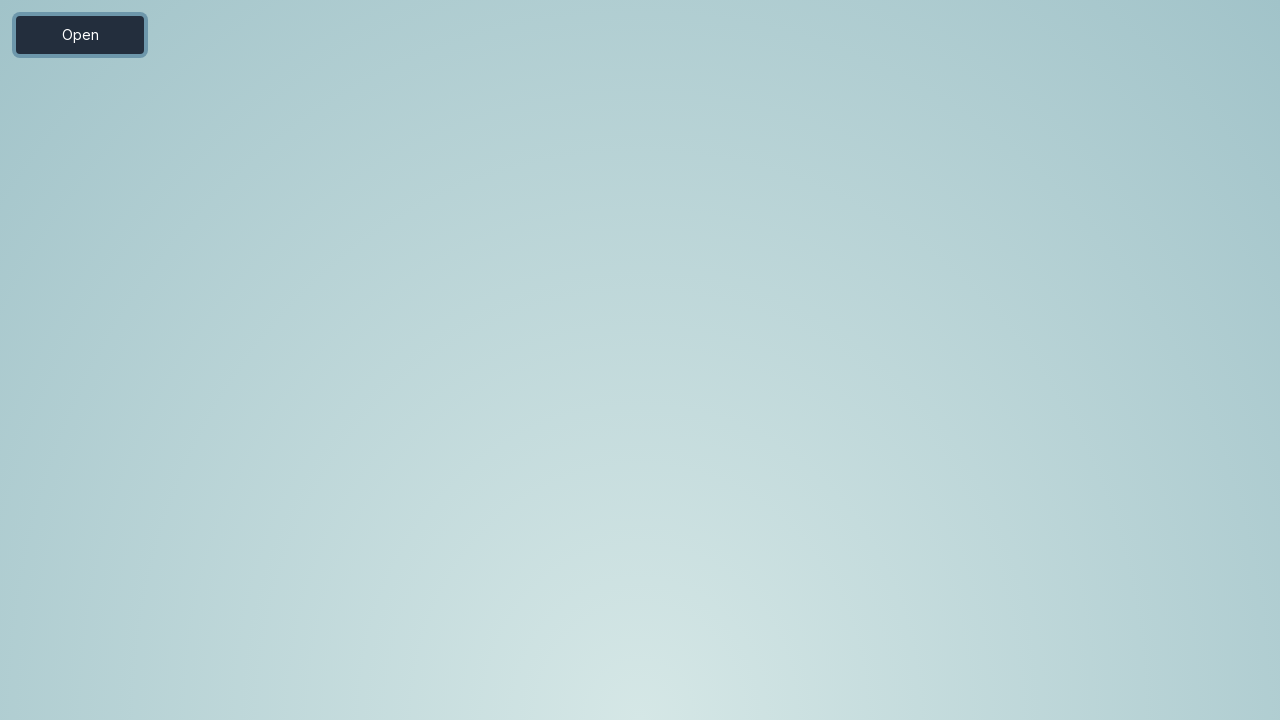

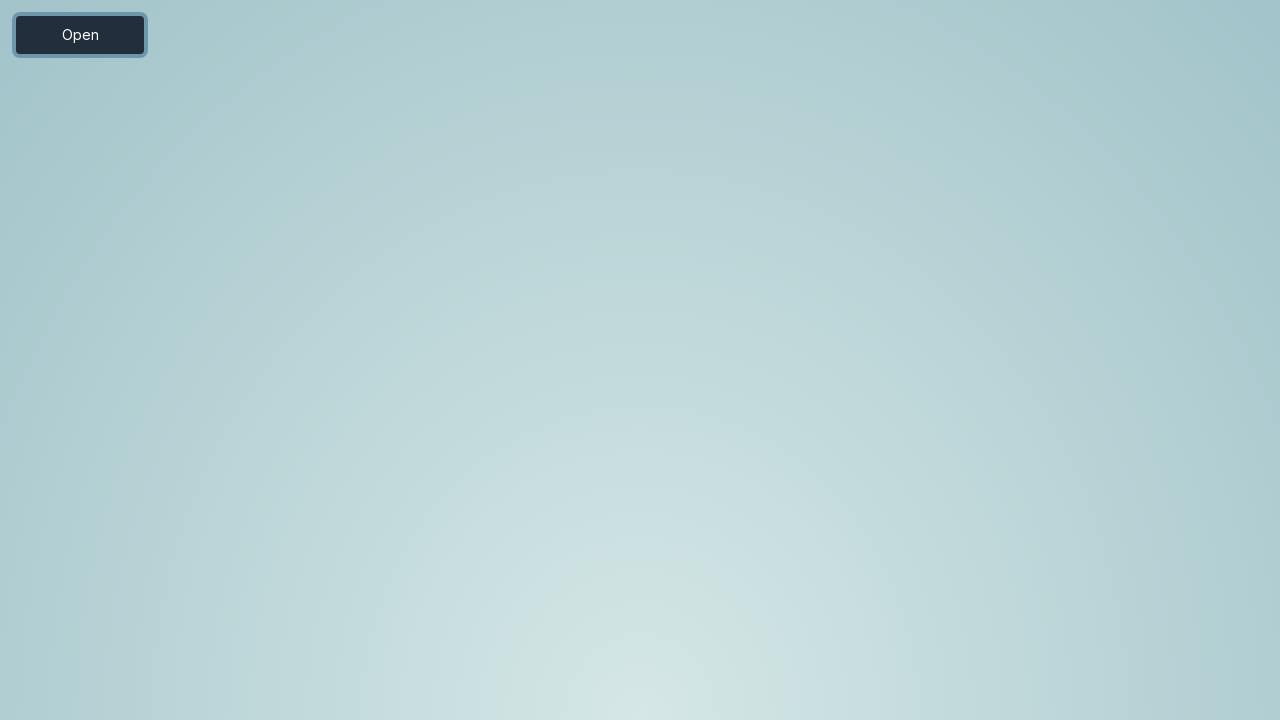